Searches for a property address in King County's parcel viewer, retrieves the parcel number, then opens Google Maps and the property detail page for that address

Starting URL: https://gismaps.kingcounty.gov/parcelviewer2/

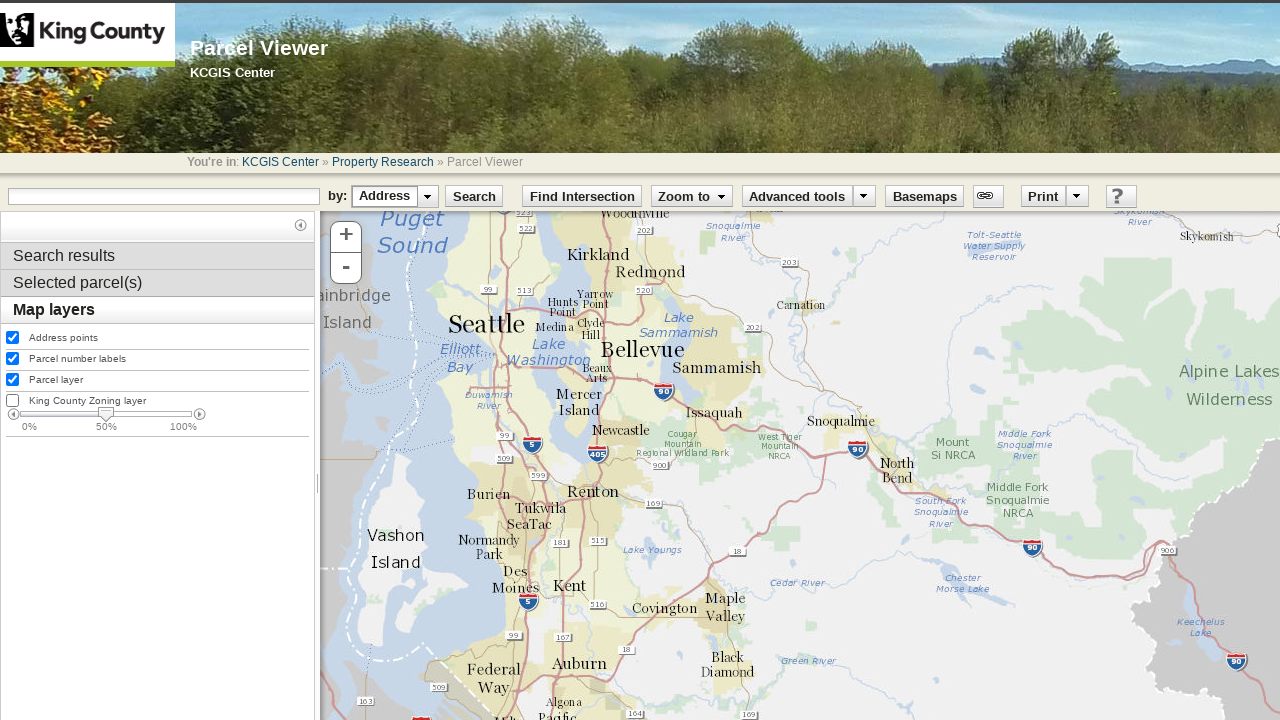

Search input field loaded
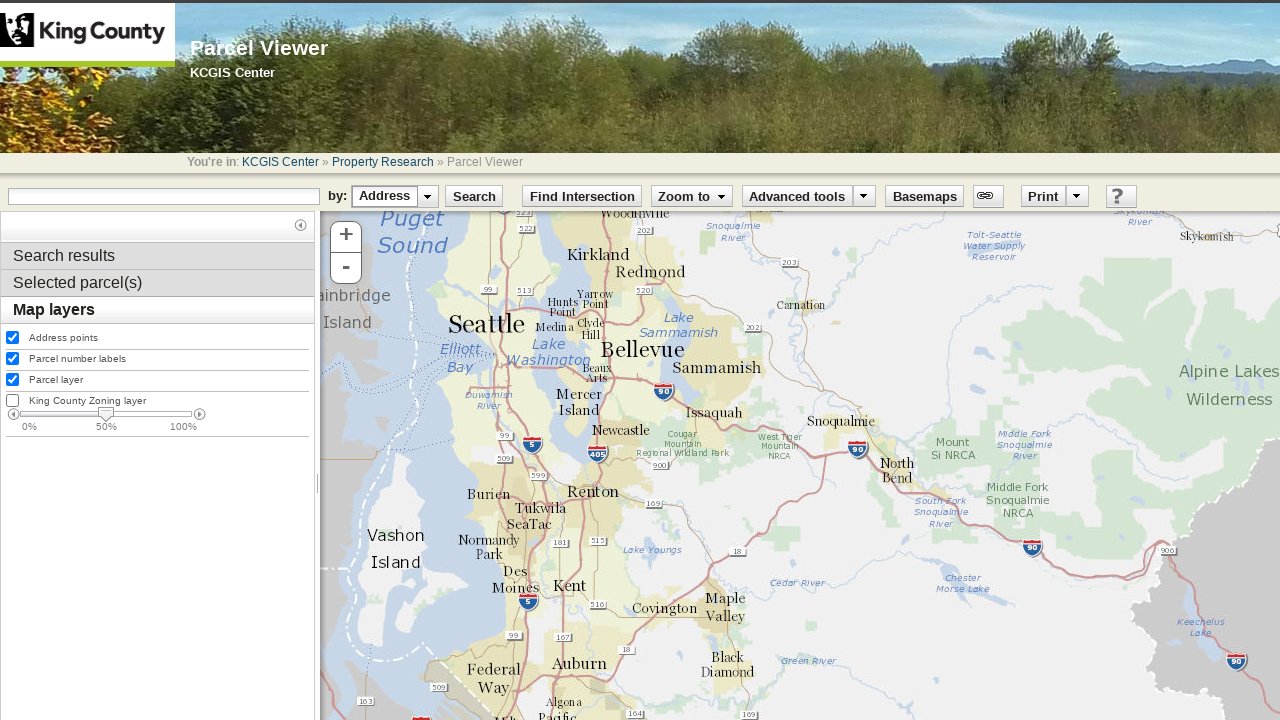

Filled search input with address: 1600 7th Ave Seattle WA on #searchInput
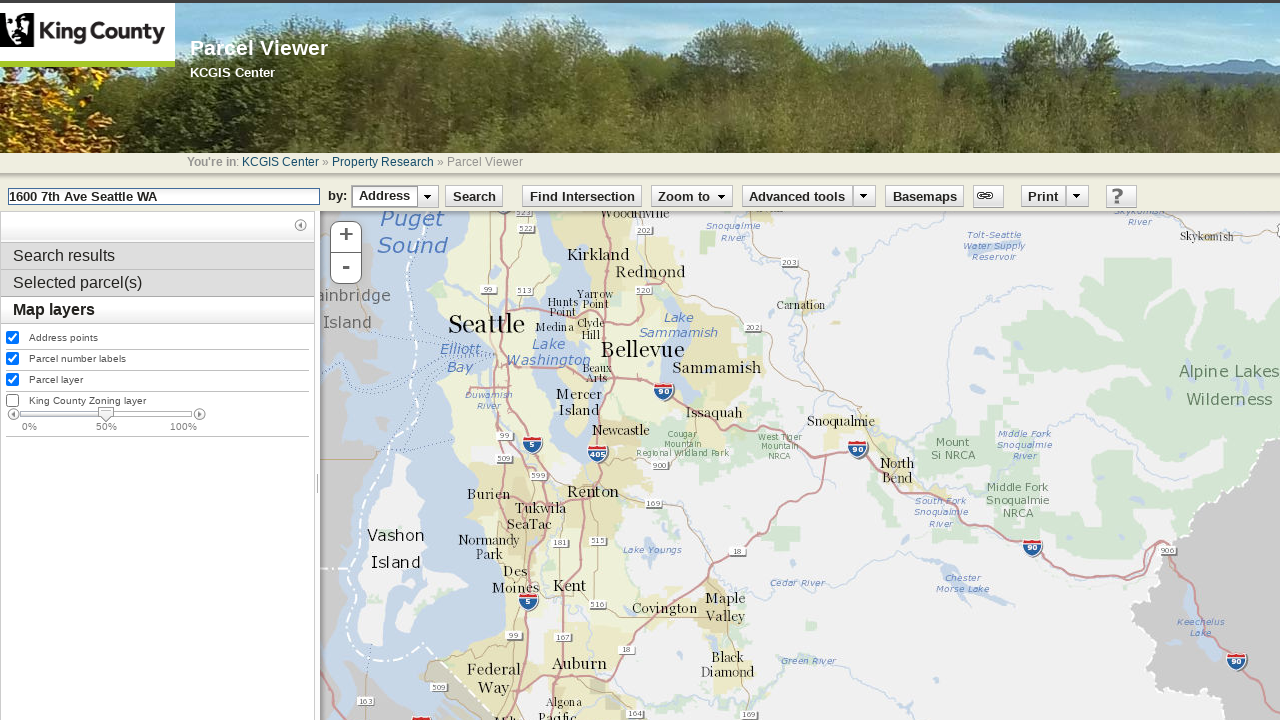

Pressed Enter to search for property address on #searchInput
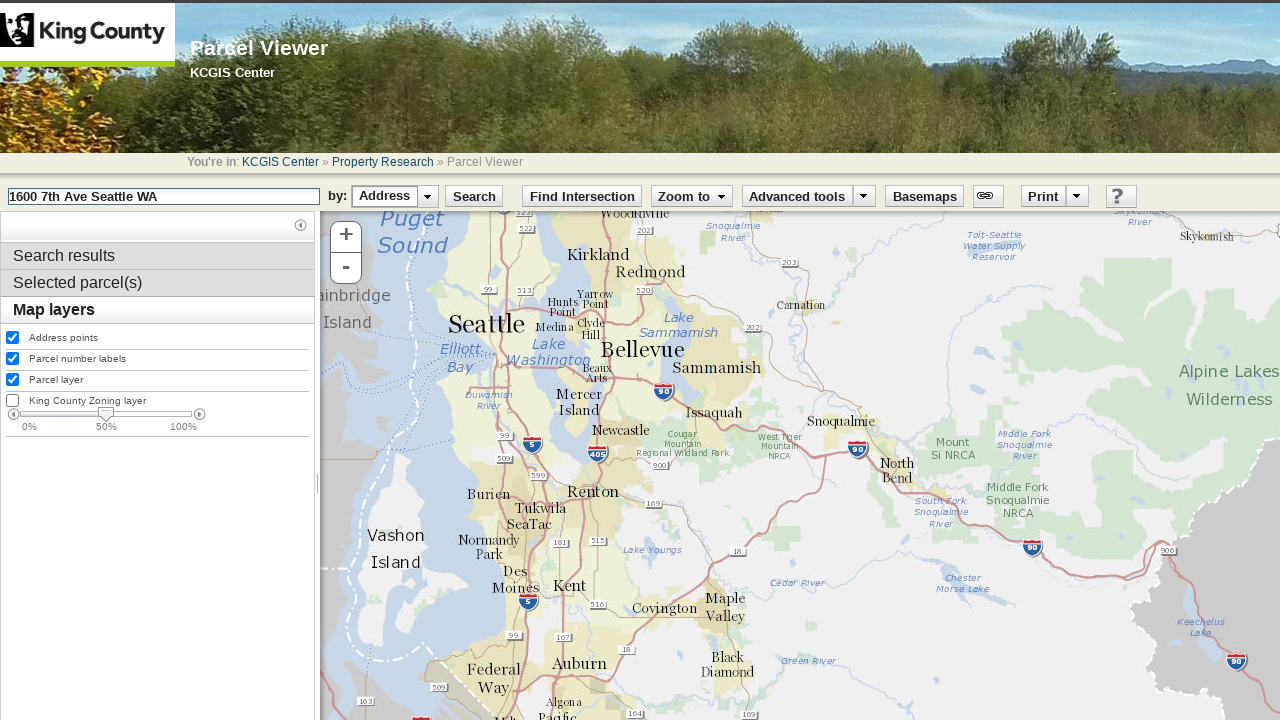

Parcel results loaded in grid
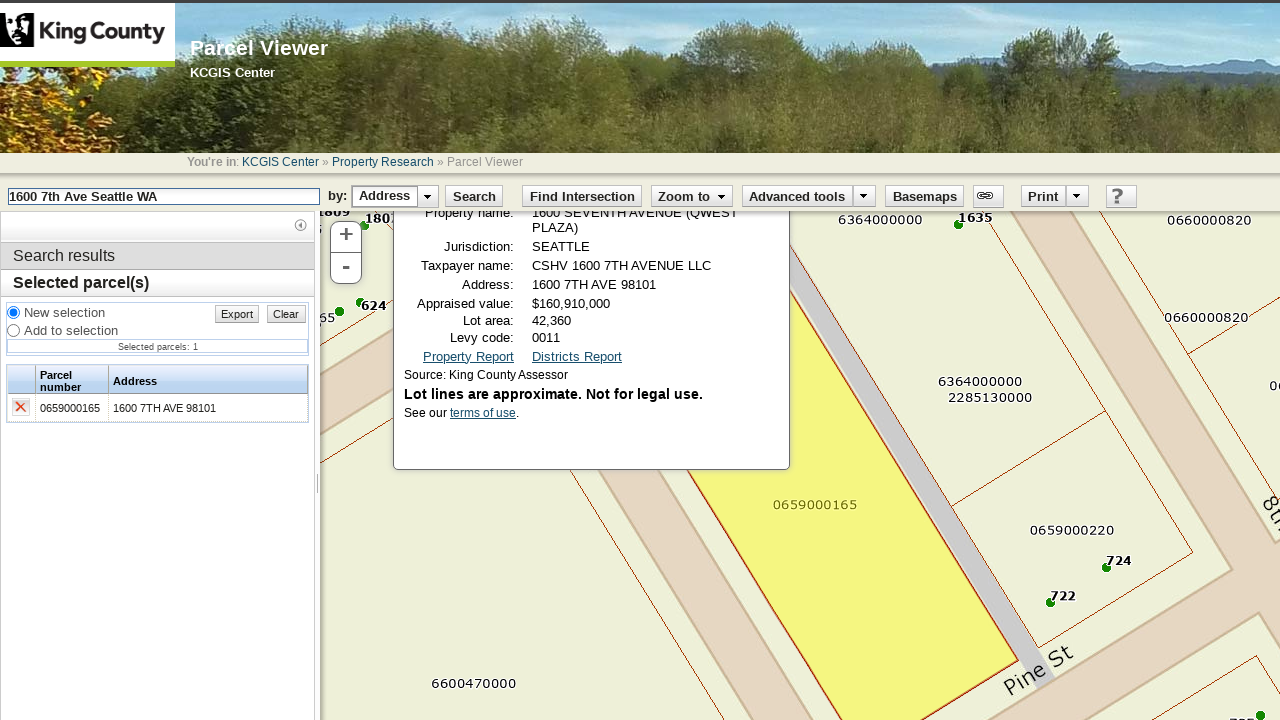

Retrieved parcel number: 0659000165
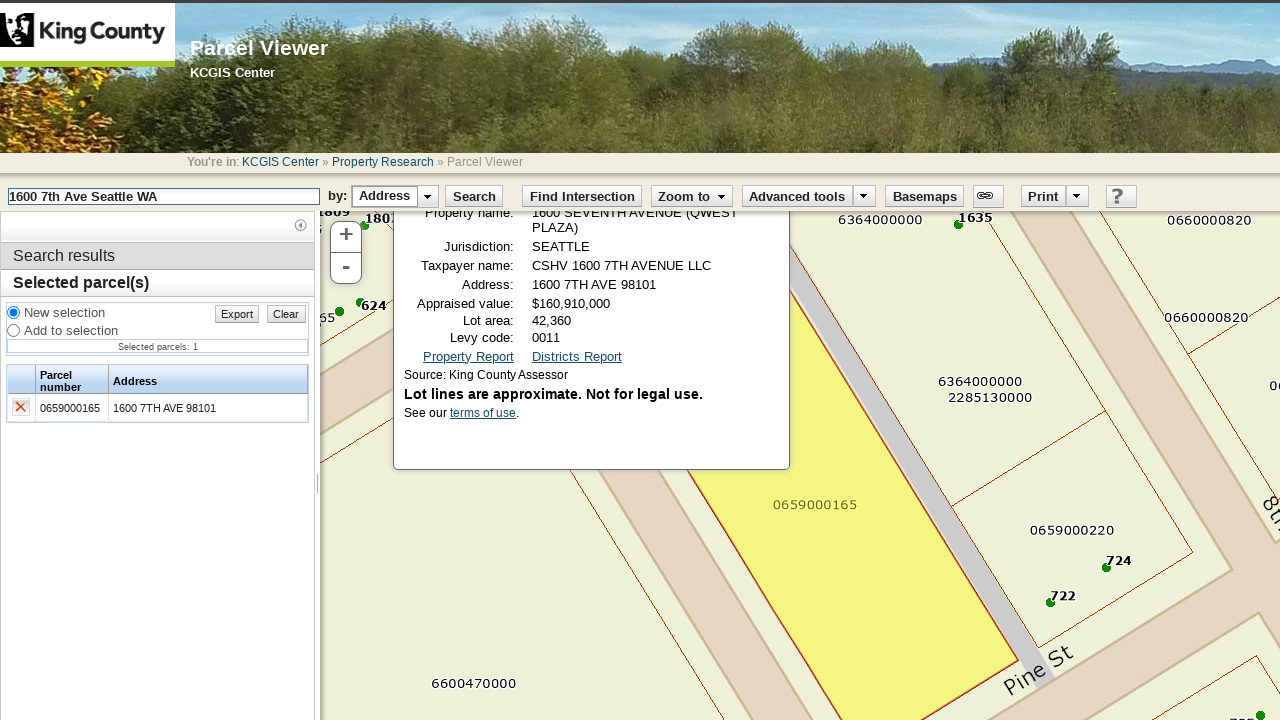

Opened Google Maps in new tab with property address
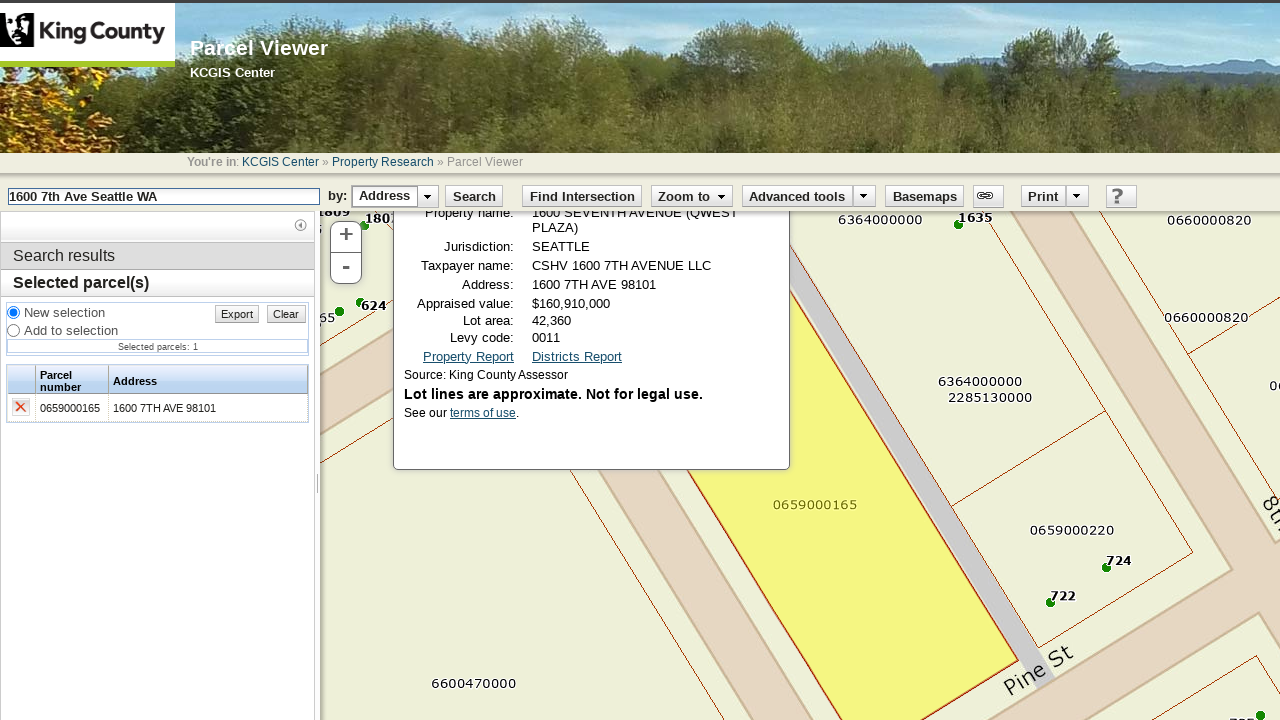

Opened property detail page in new tab for parcel 0659000165
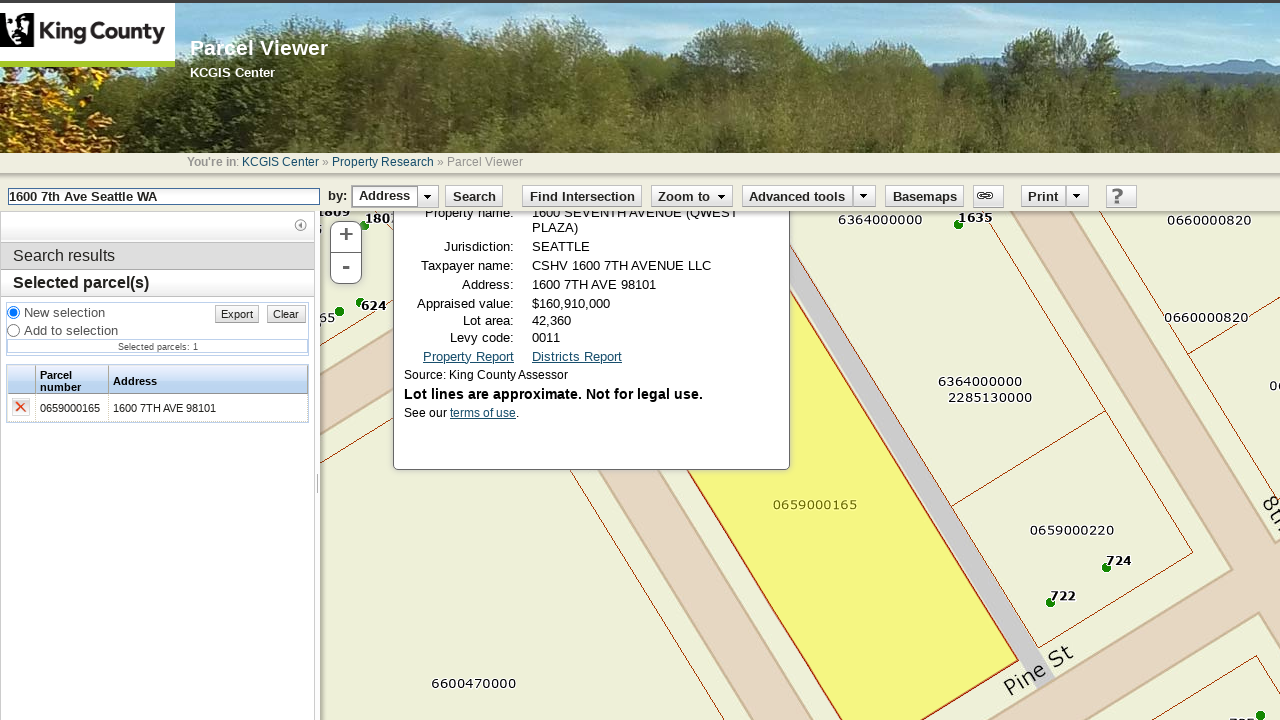

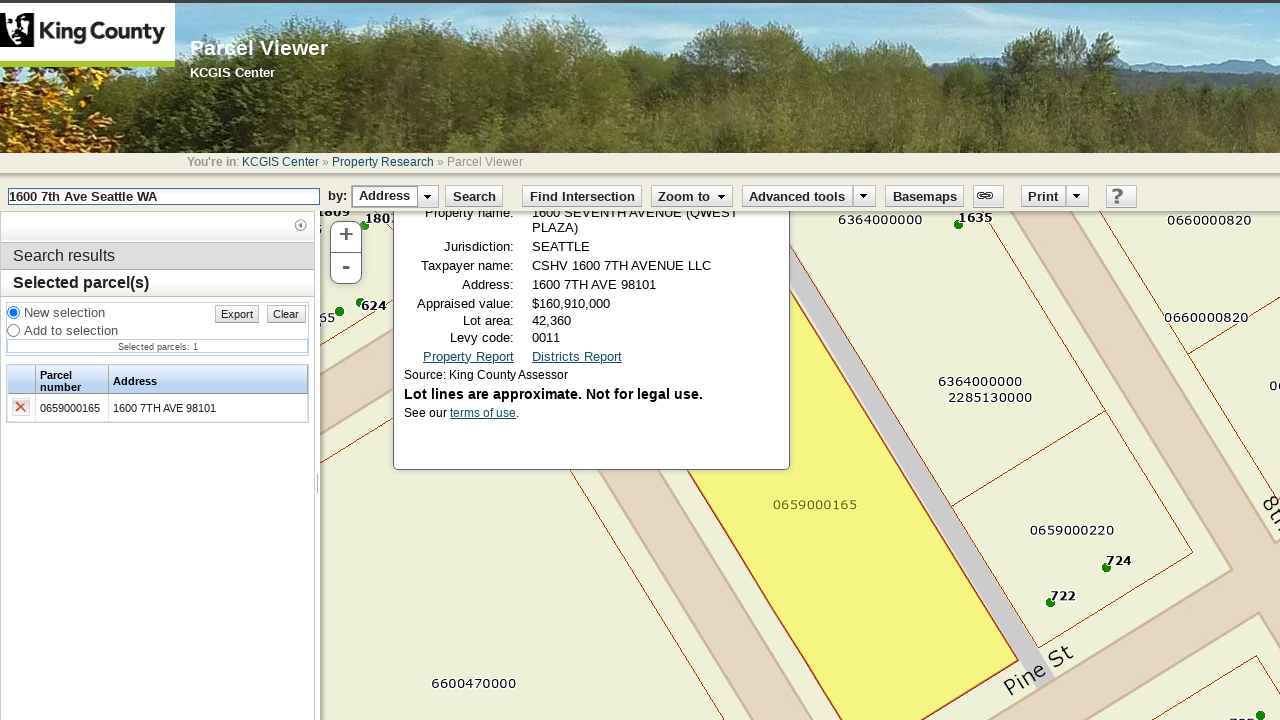